Waits for price to reach $100, clicks book button, solves a math problem and submits the answer

Starting URL: http://suninjuly.github.io/explicit_wait2.html

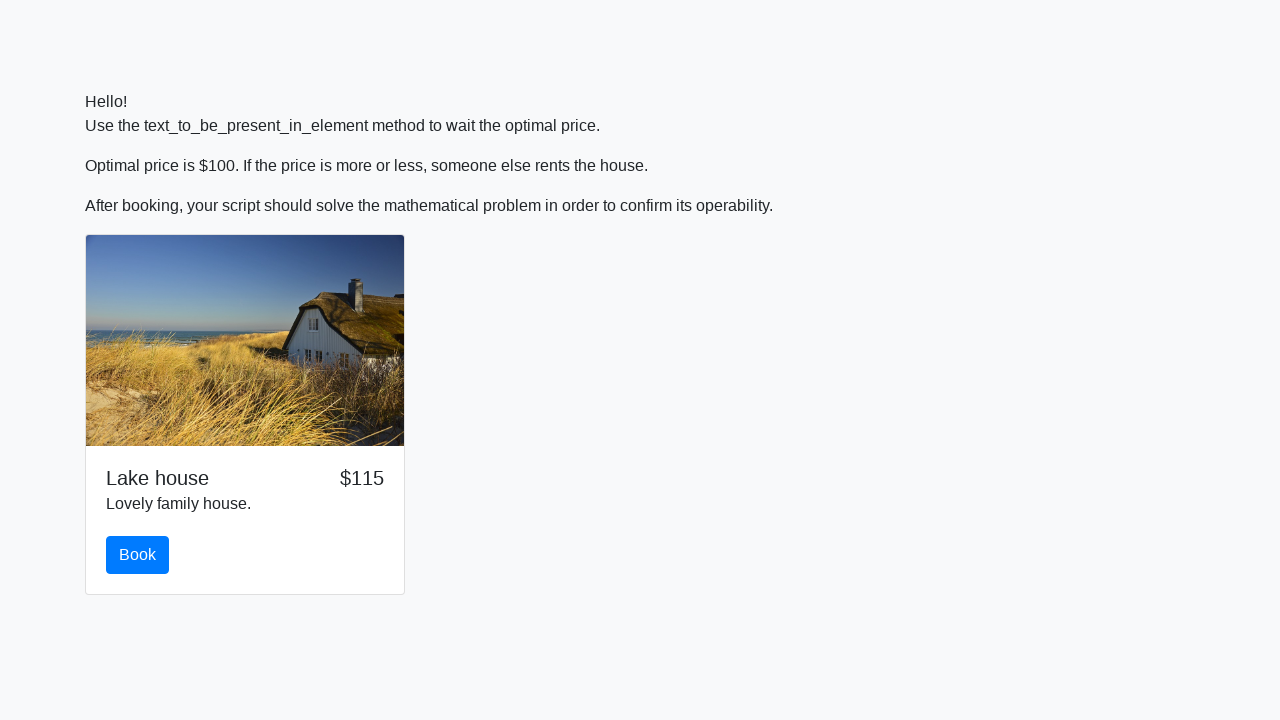

Waited for price to reach $100
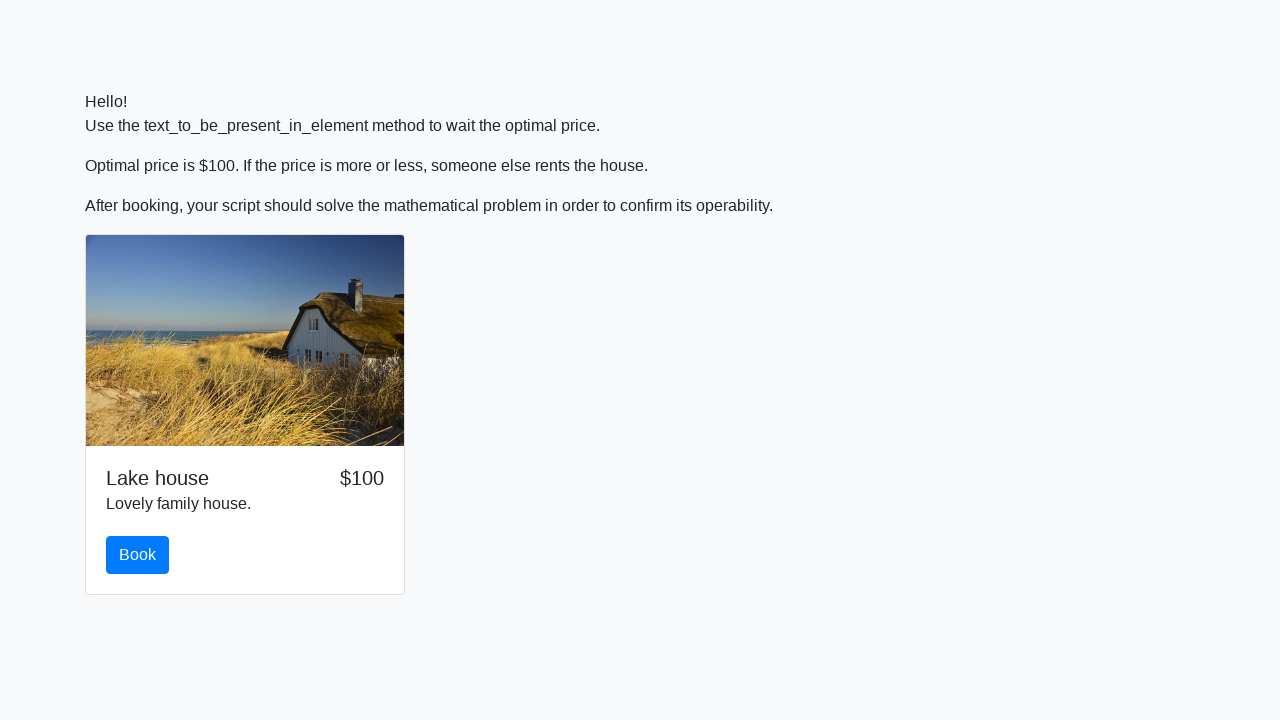

Clicked the book button at (138, 555) on #book
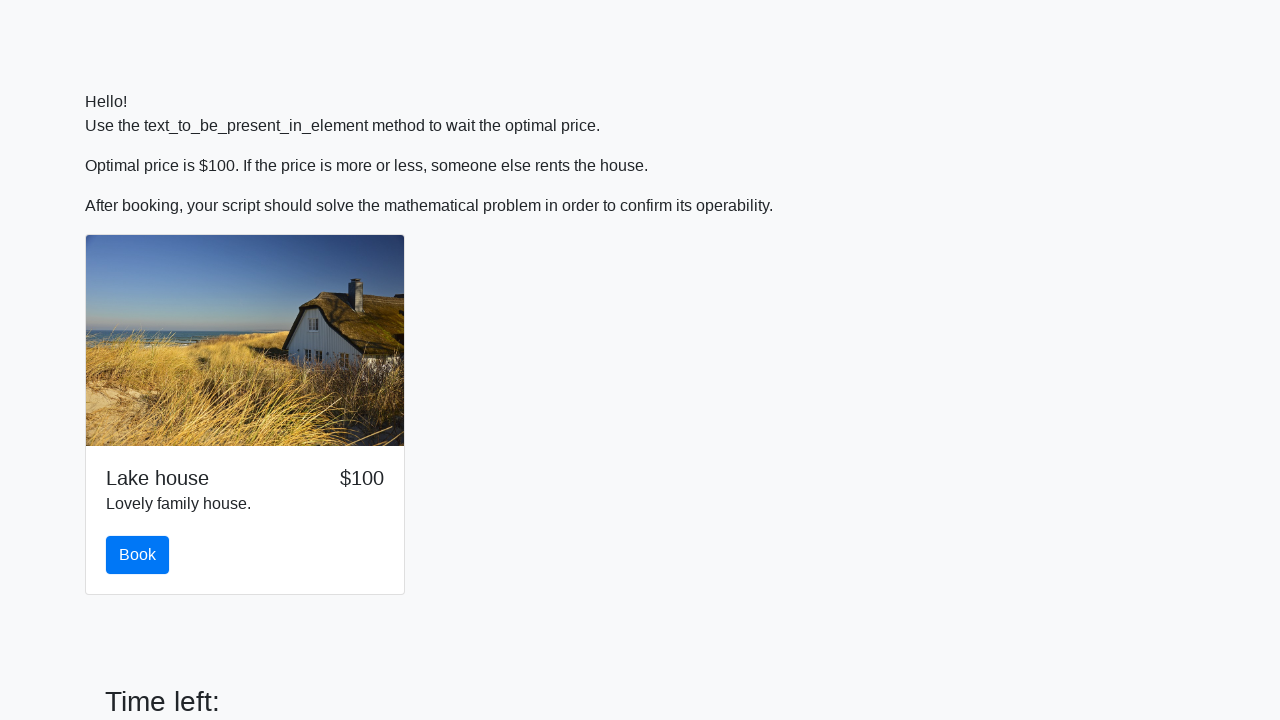

Retrieved value to calculate: 725
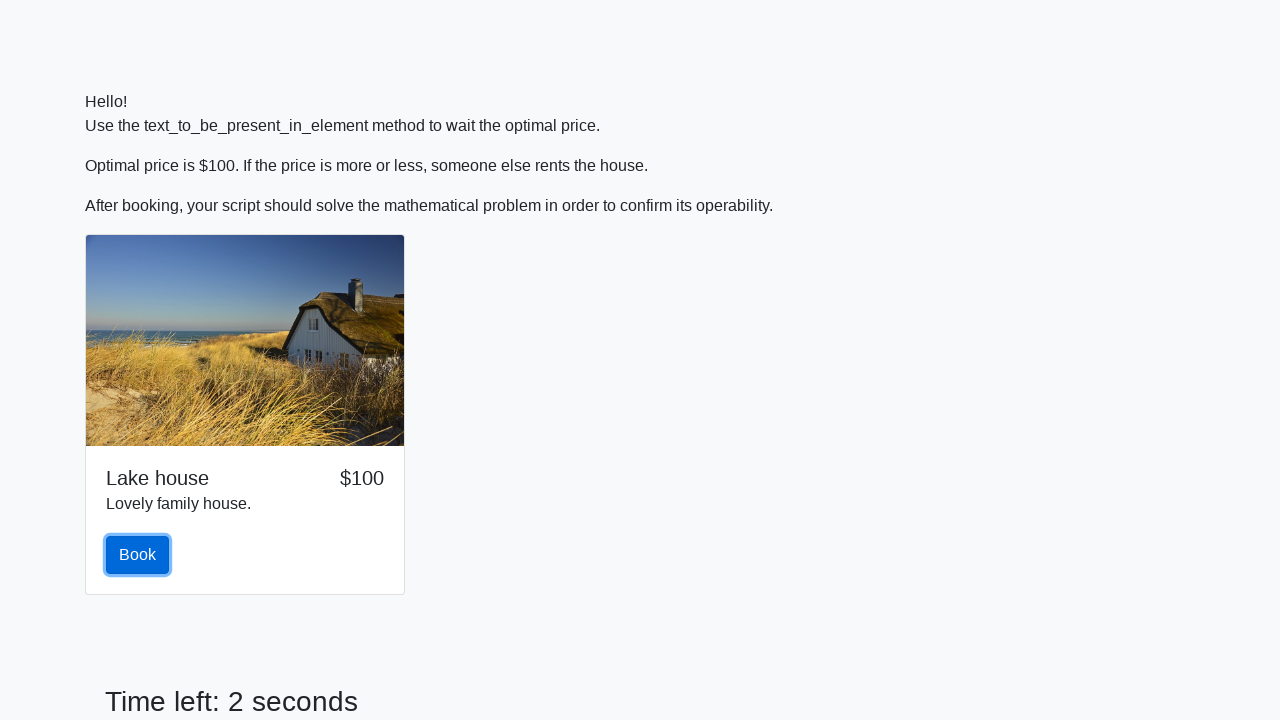

Entered calculated answer: 2.0544960311128024 on #answer
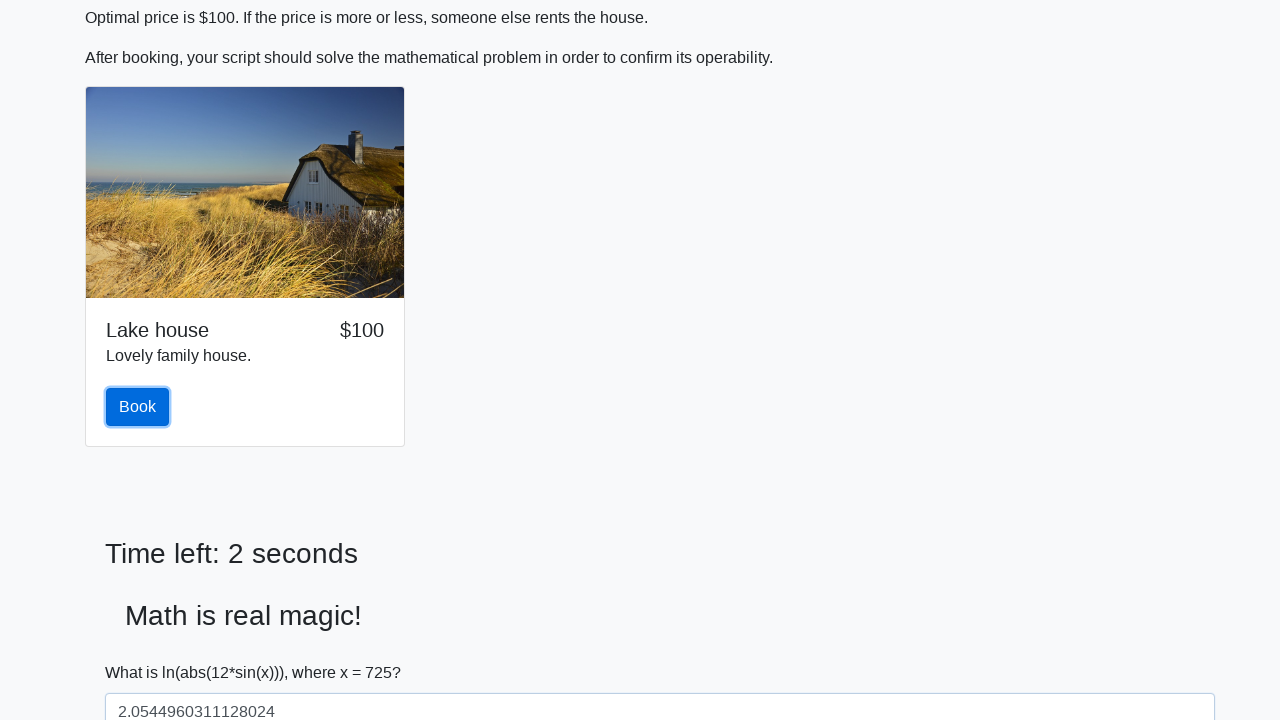

Clicked submit button to solve the problem at (143, 651) on #solve
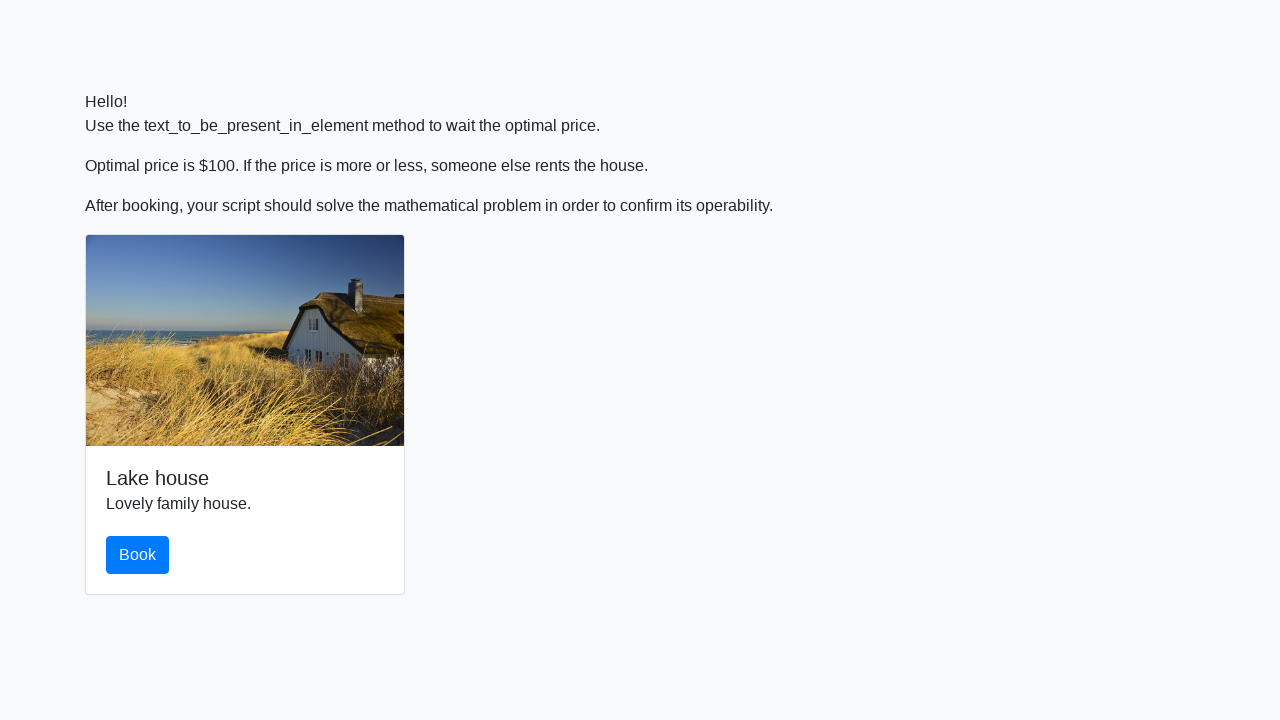

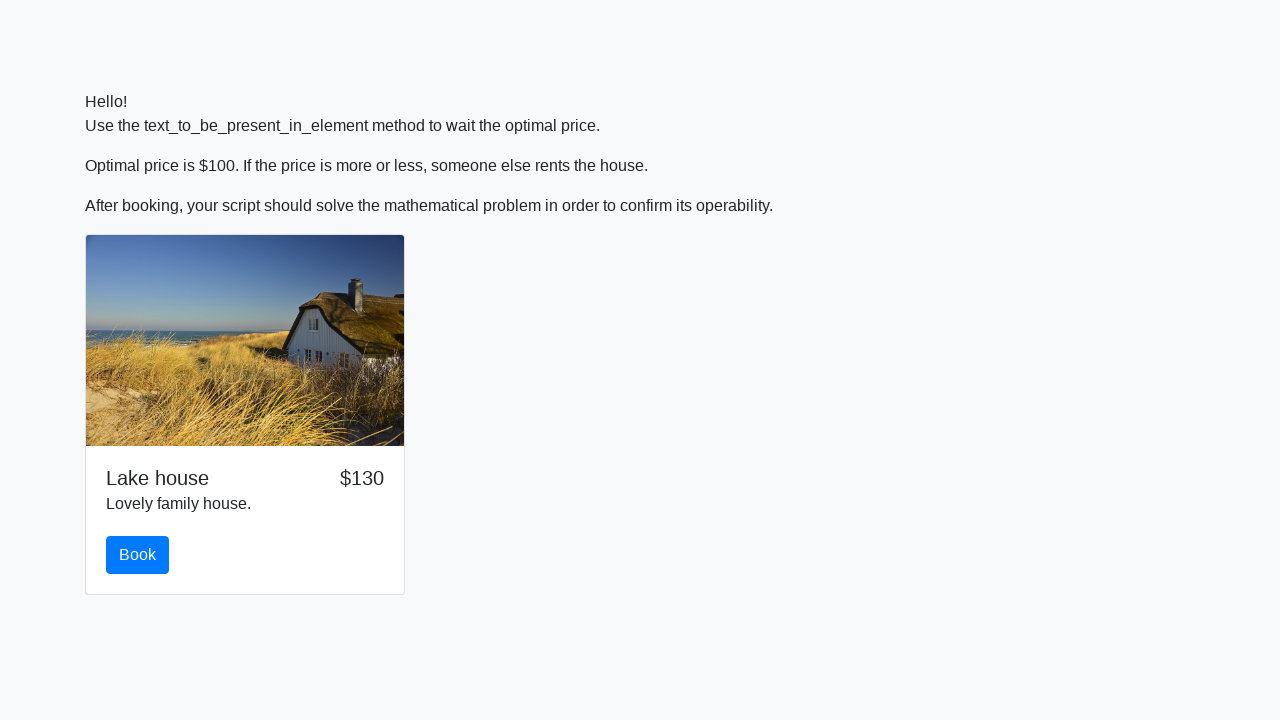